Navigates to checkboxes page, toggles both checkboxes, and tests browser back/forward navigation

Starting URL: https://the-internet.herokuapp.com

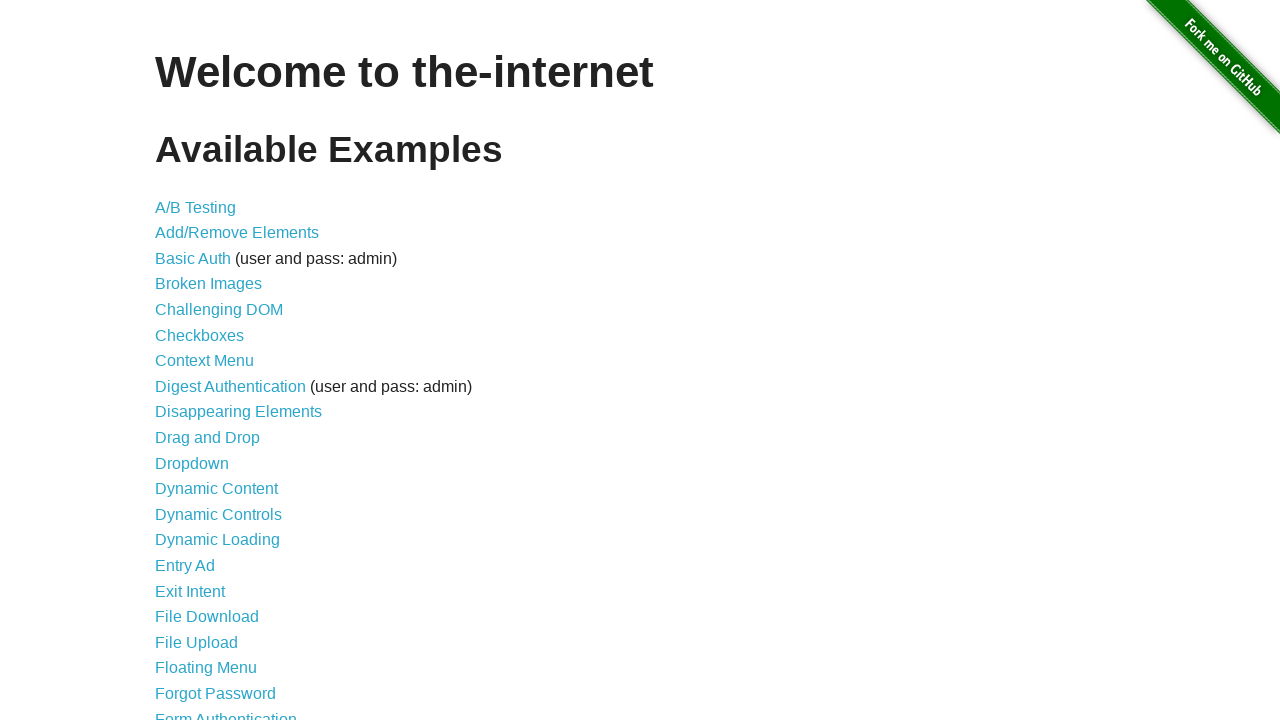

Clicked on Checkboxes link at (200, 335) on text=Checkboxes
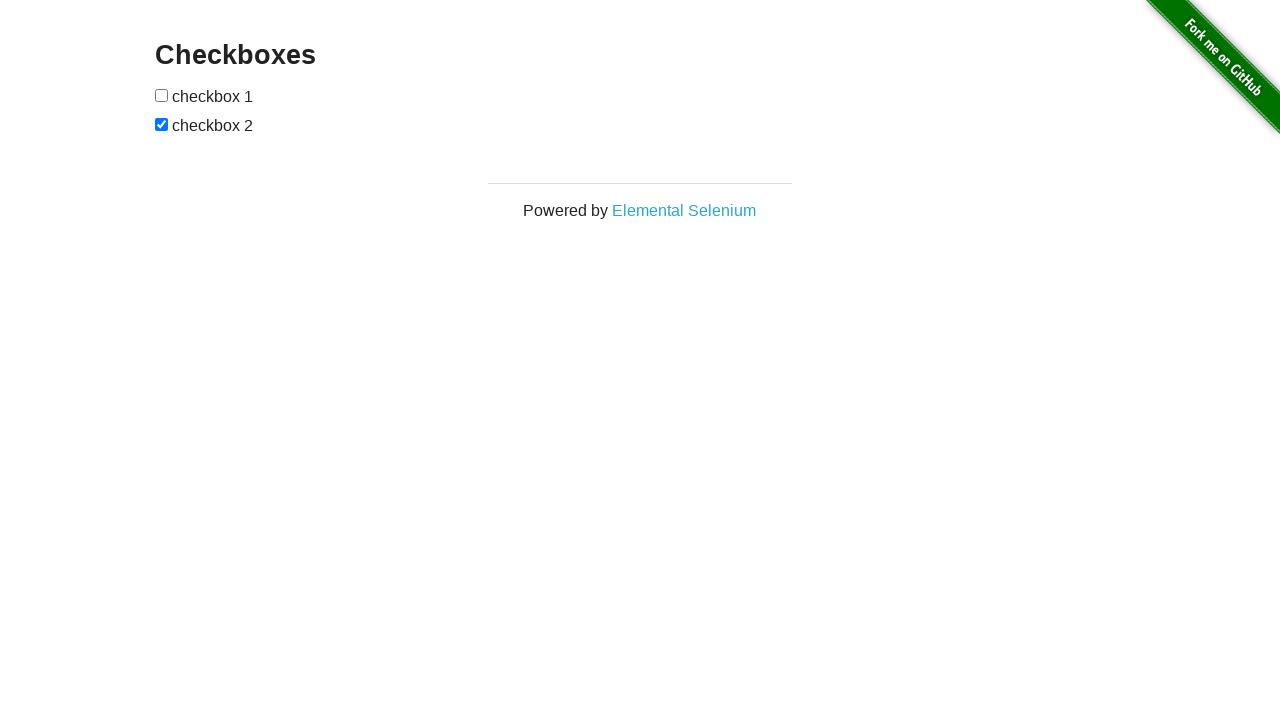

Checkboxes page loaded
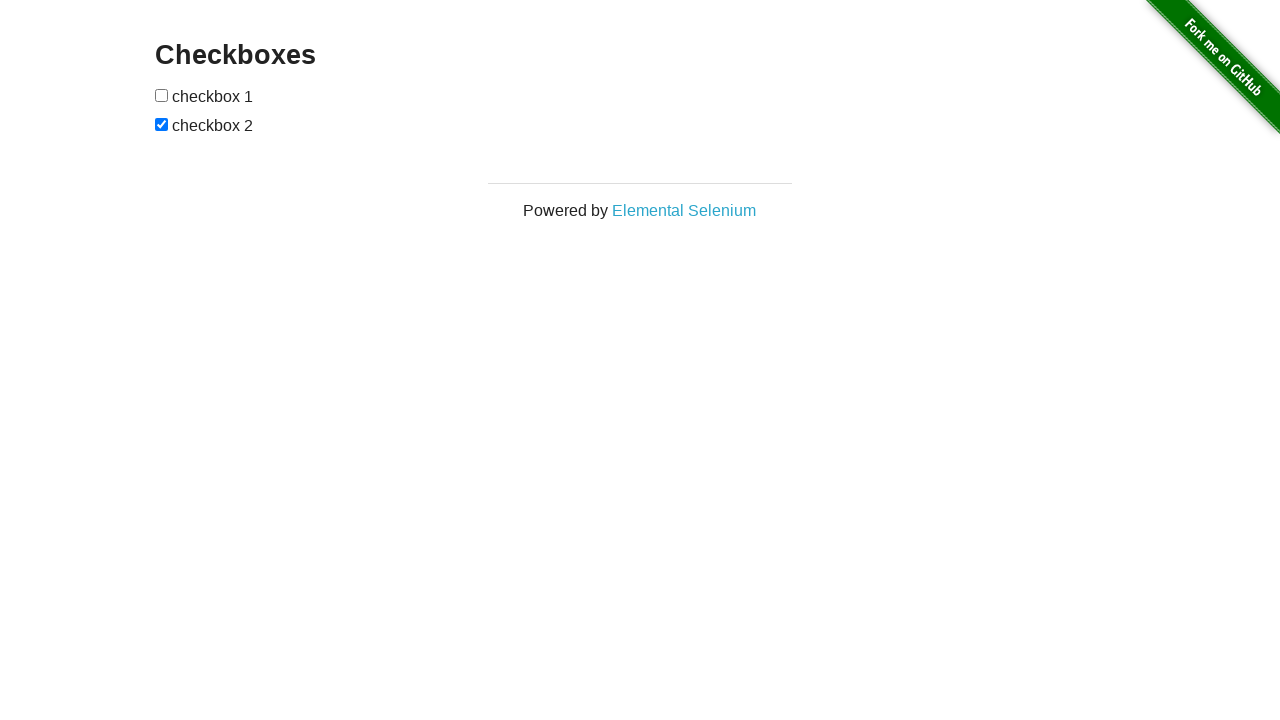

Verified page header is 'Checkboxes'
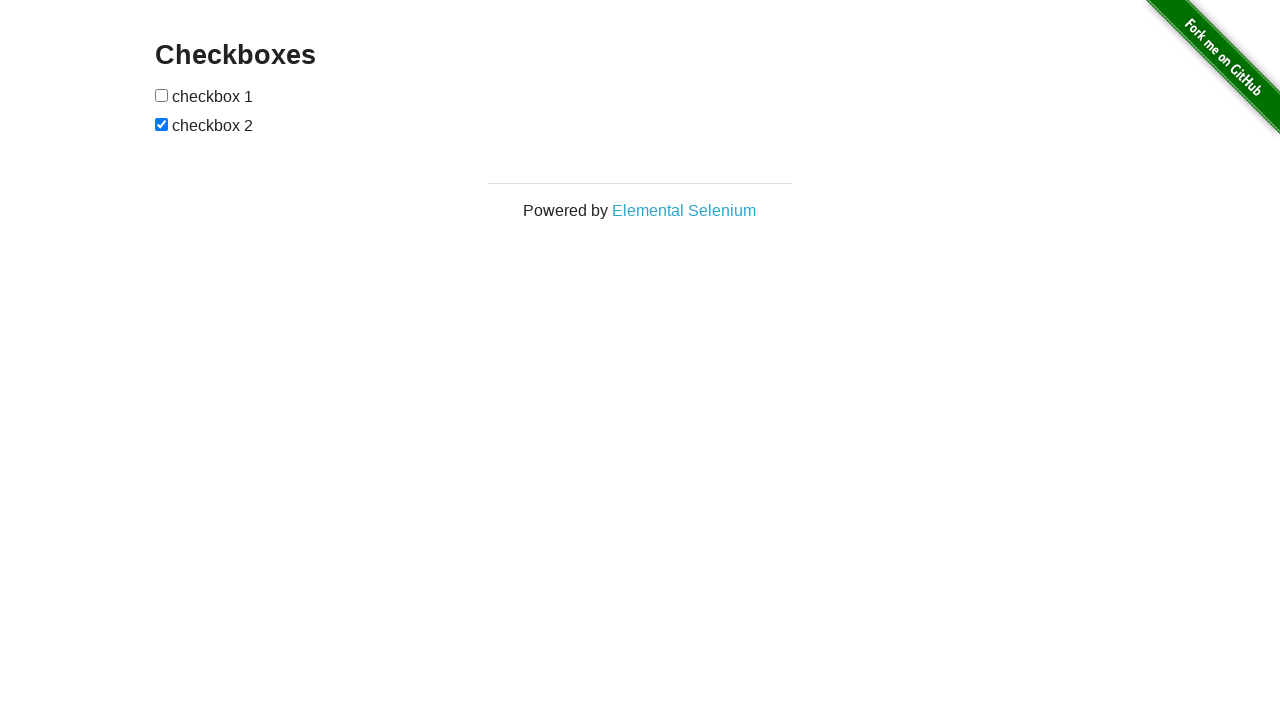

Located all checkboxes on the page
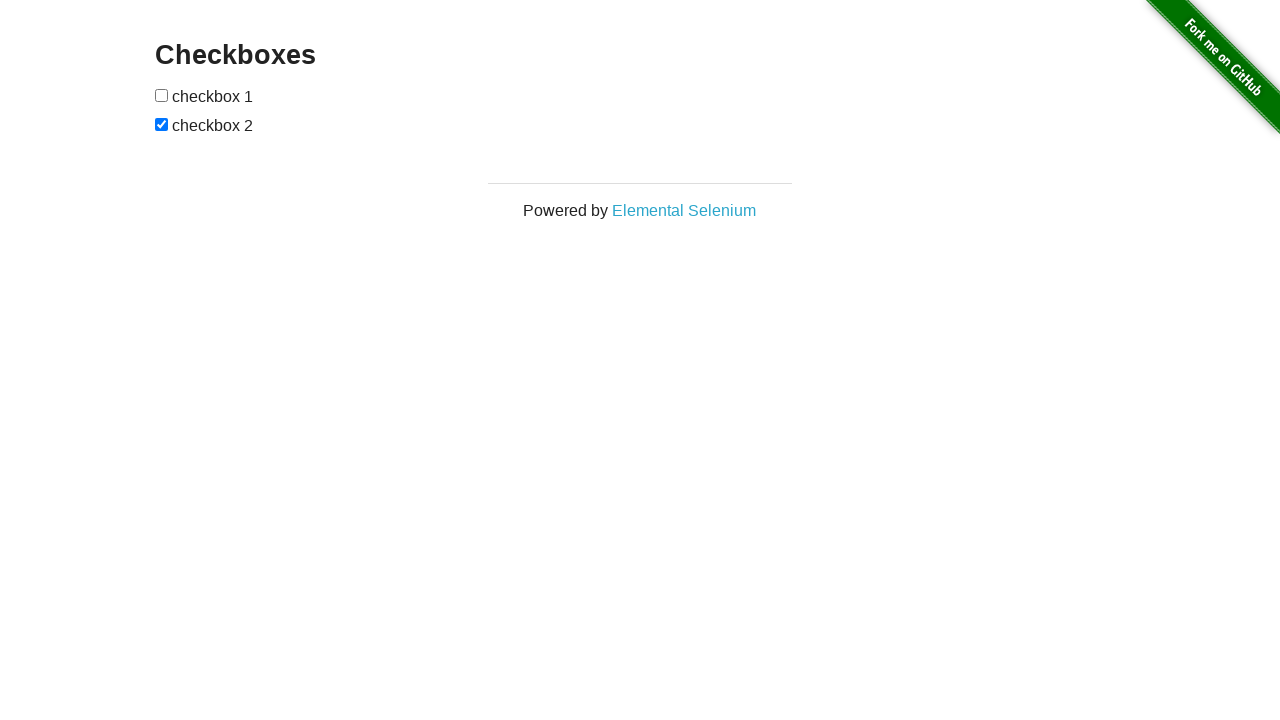

Verified there are exactly 2 checkboxes
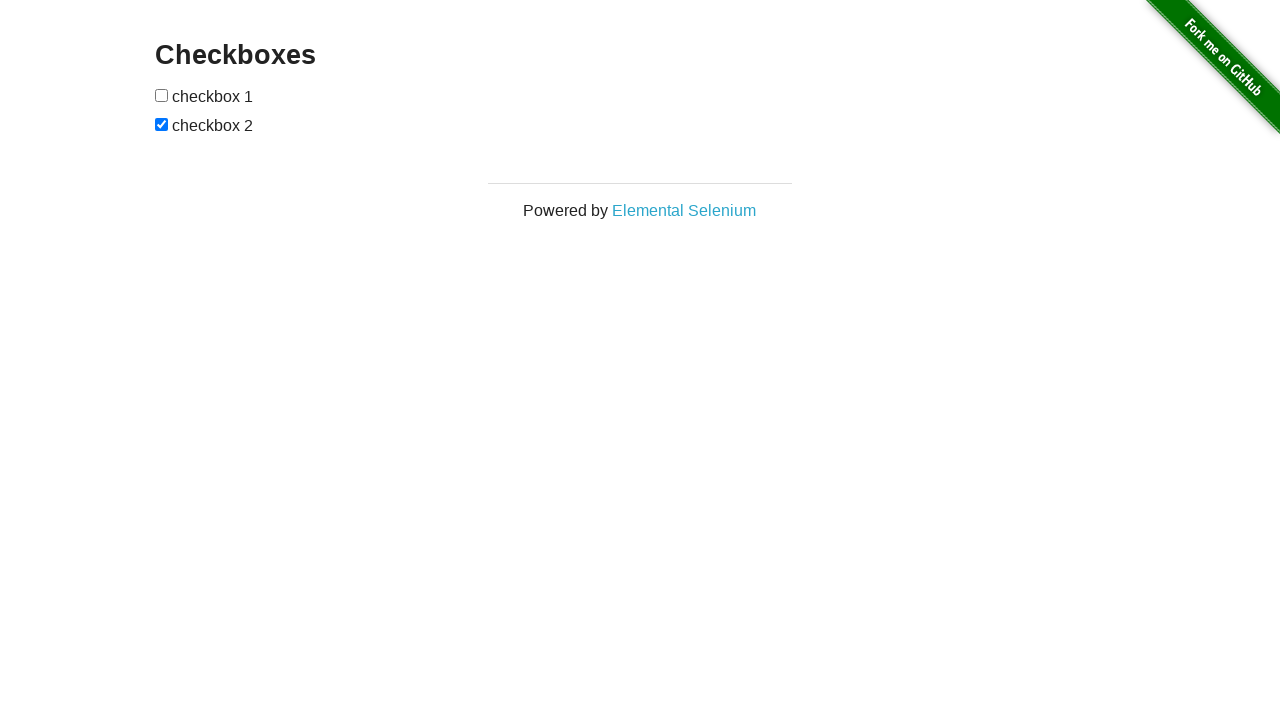

Verified first checkbox is initially unchecked
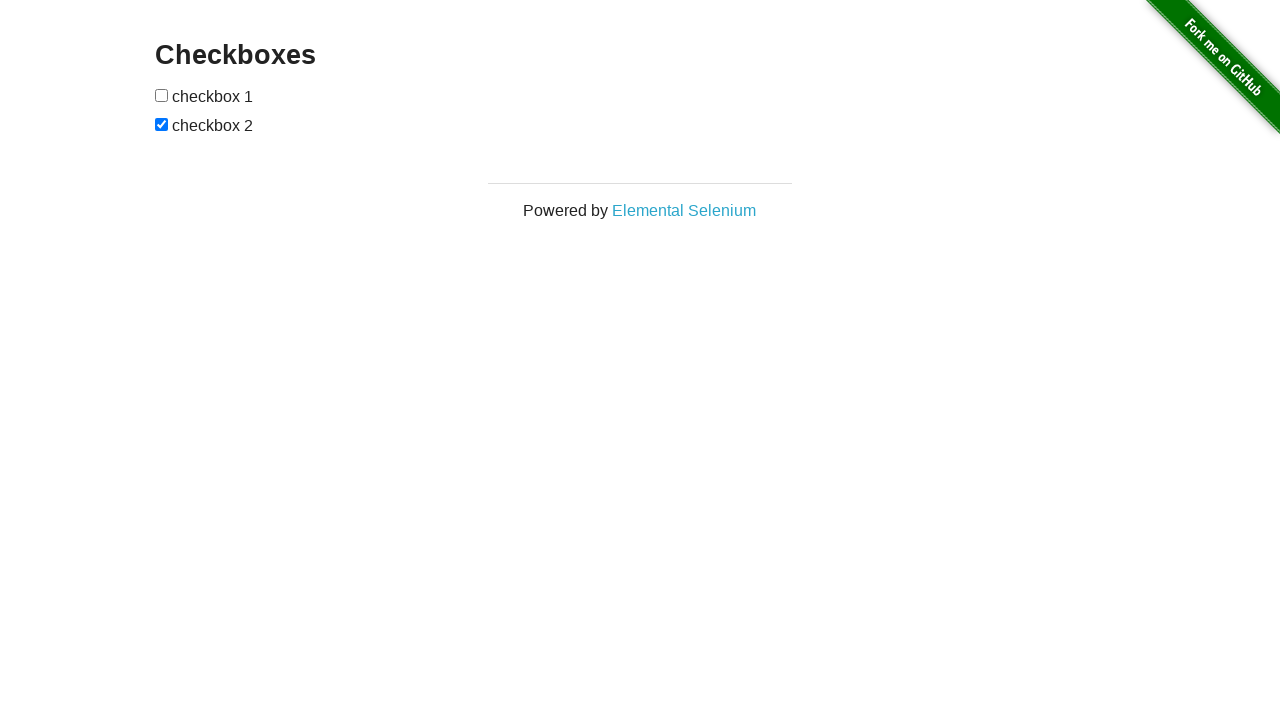

Verified second checkbox is initially checked
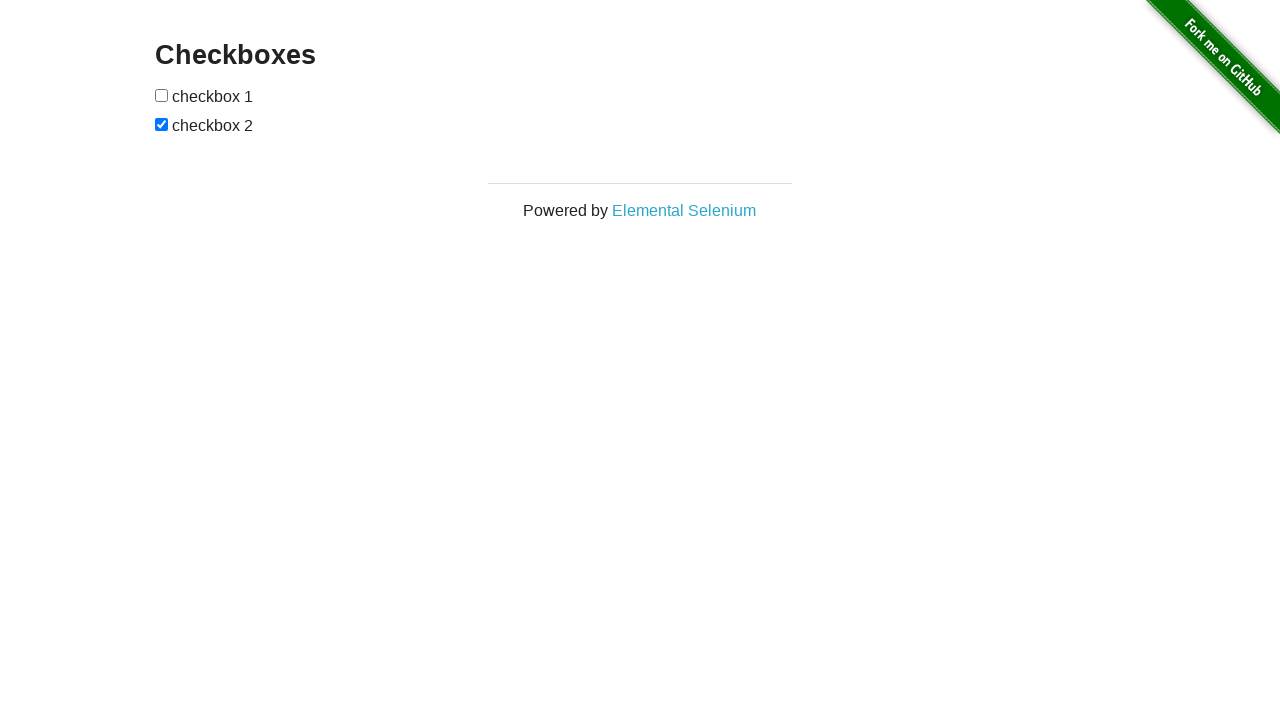

Clicked first checkbox to check it at (162, 95) on input[type='checkbox'] >> nth=0
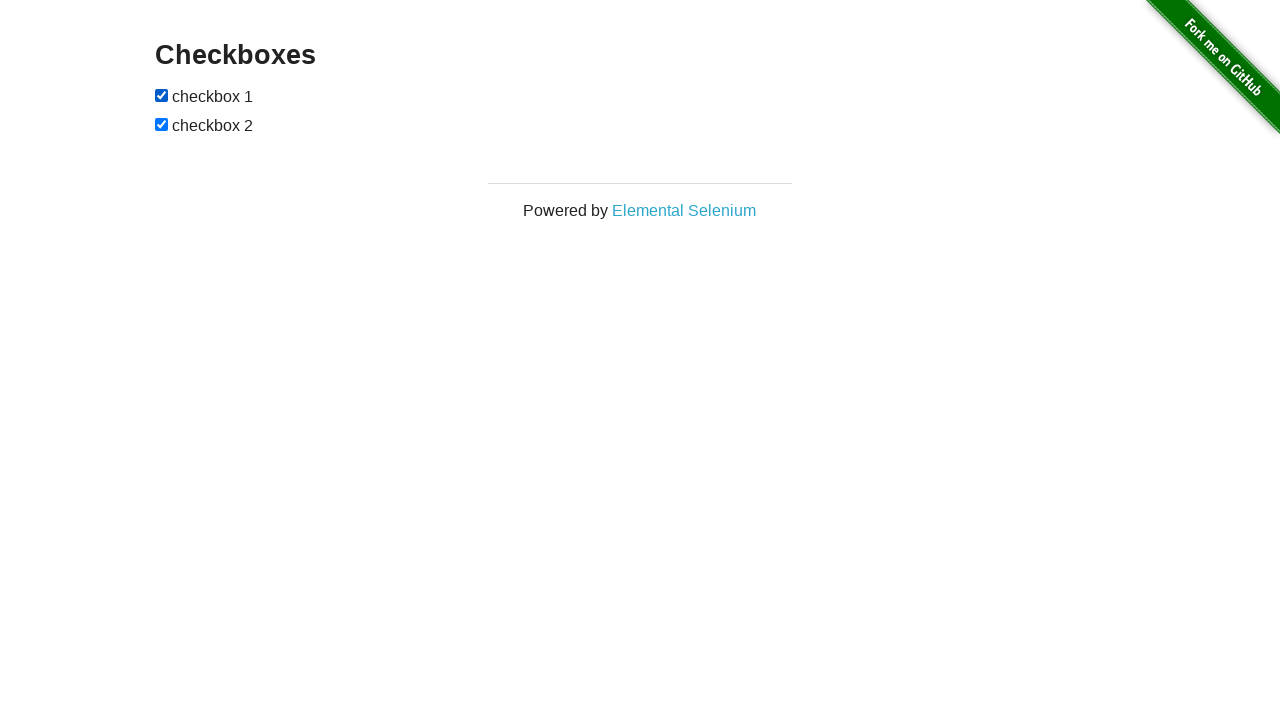

Verified first checkbox is now checked
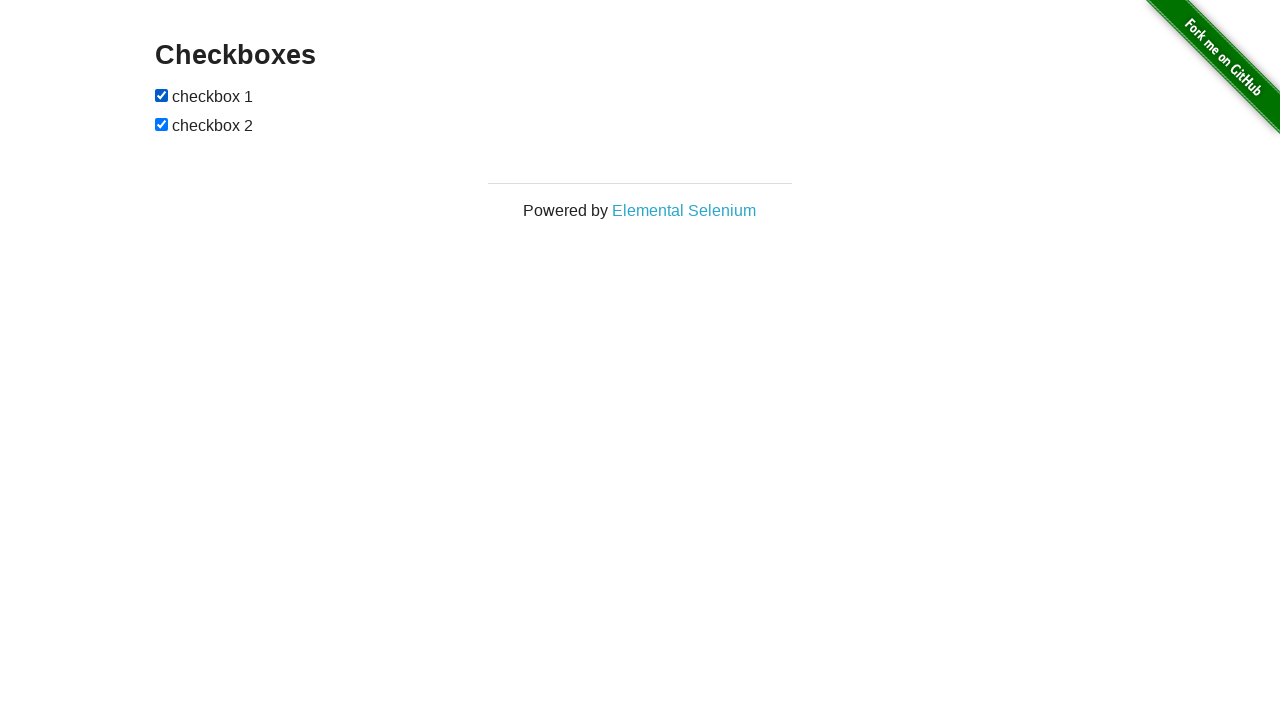

Clicked second checkbox to uncheck it at (162, 124) on input[type='checkbox'] >> nth=1
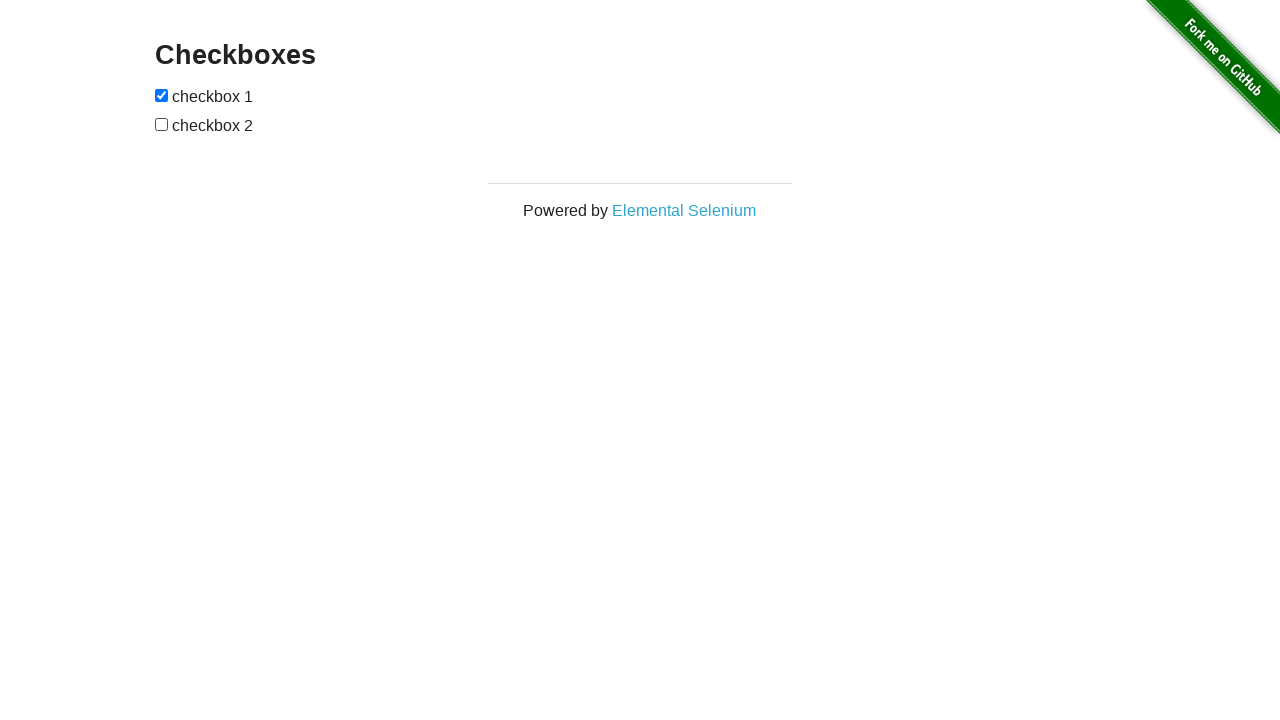

Verified second checkbox is now unchecked
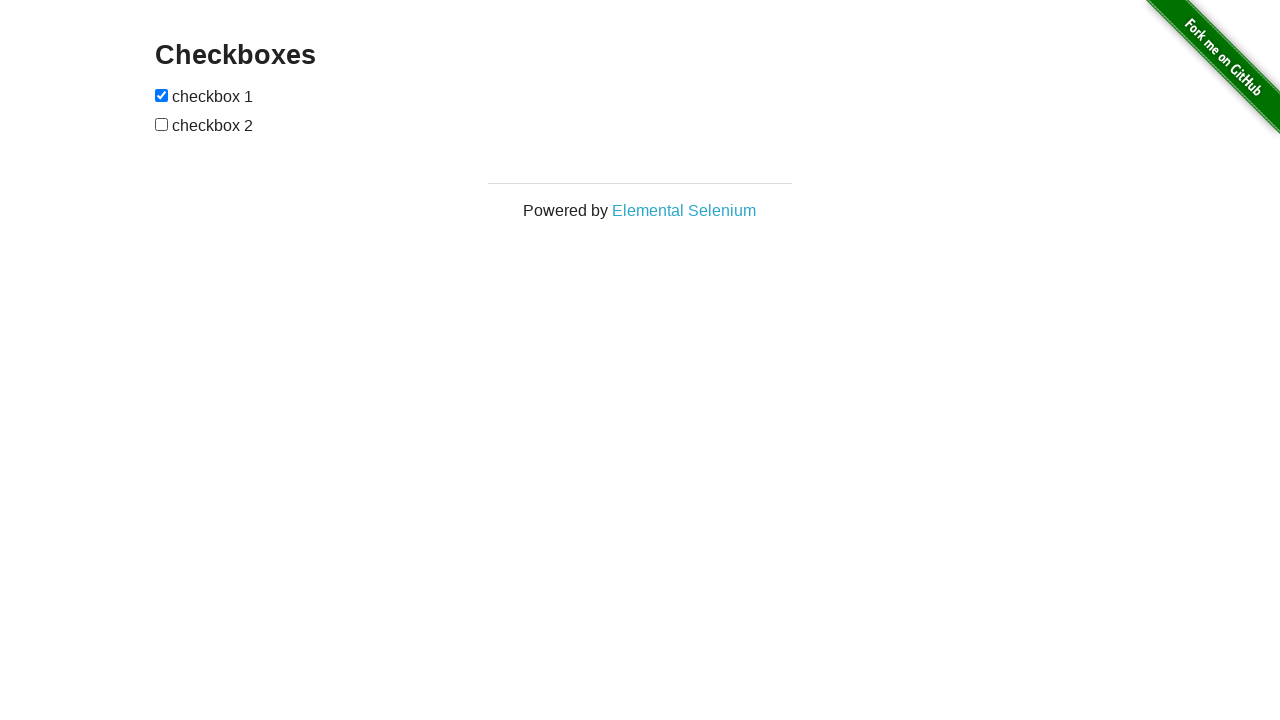

Navigated back using browser back button
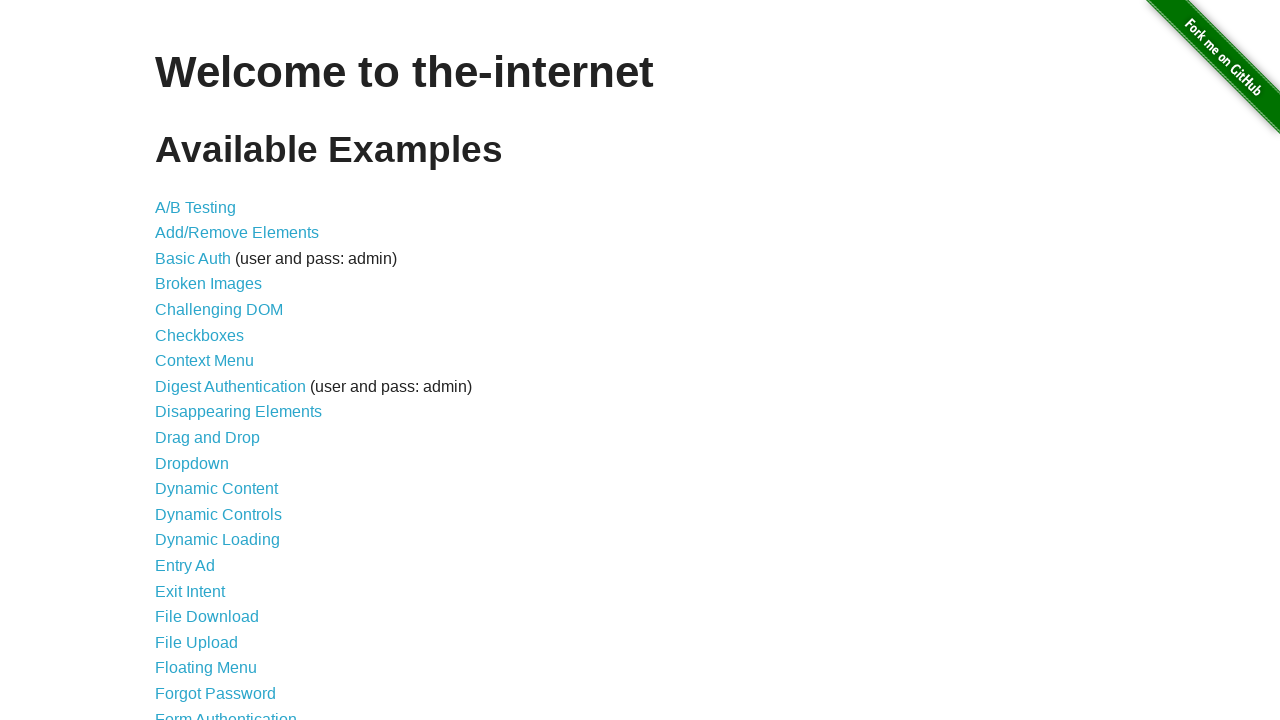

Confirmed navigation back to home page
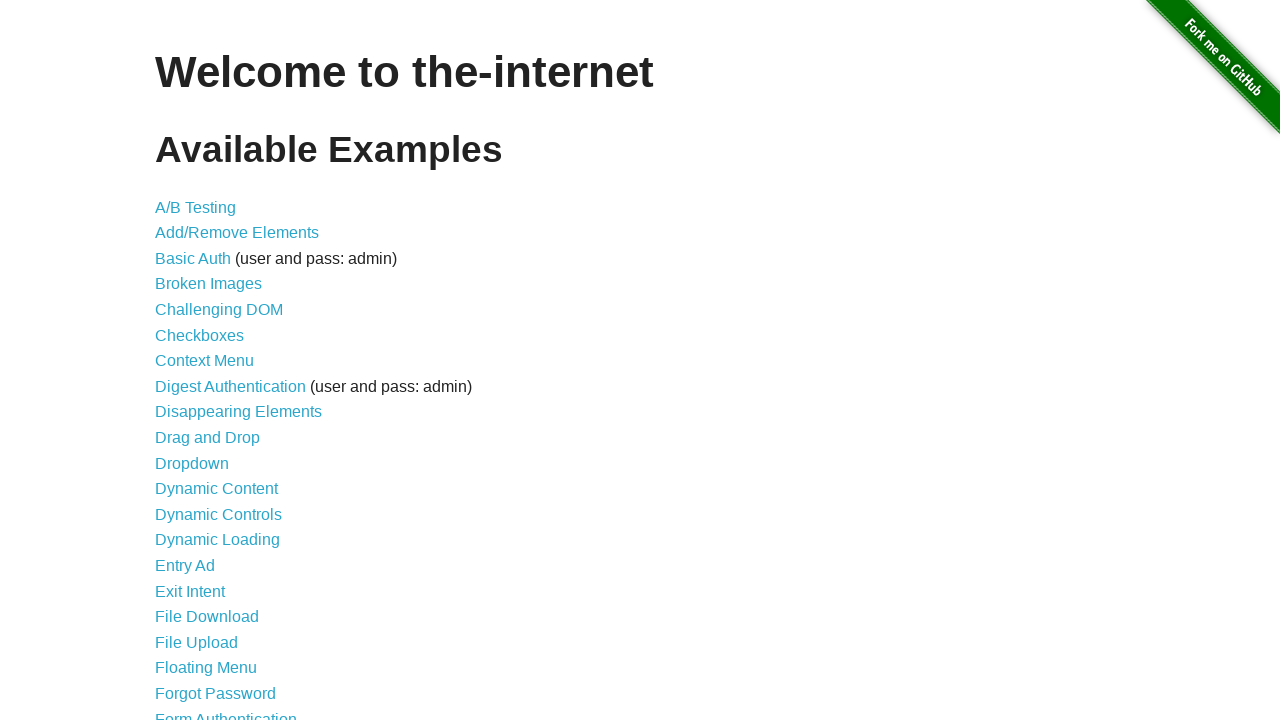

Navigated forward using browser forward button
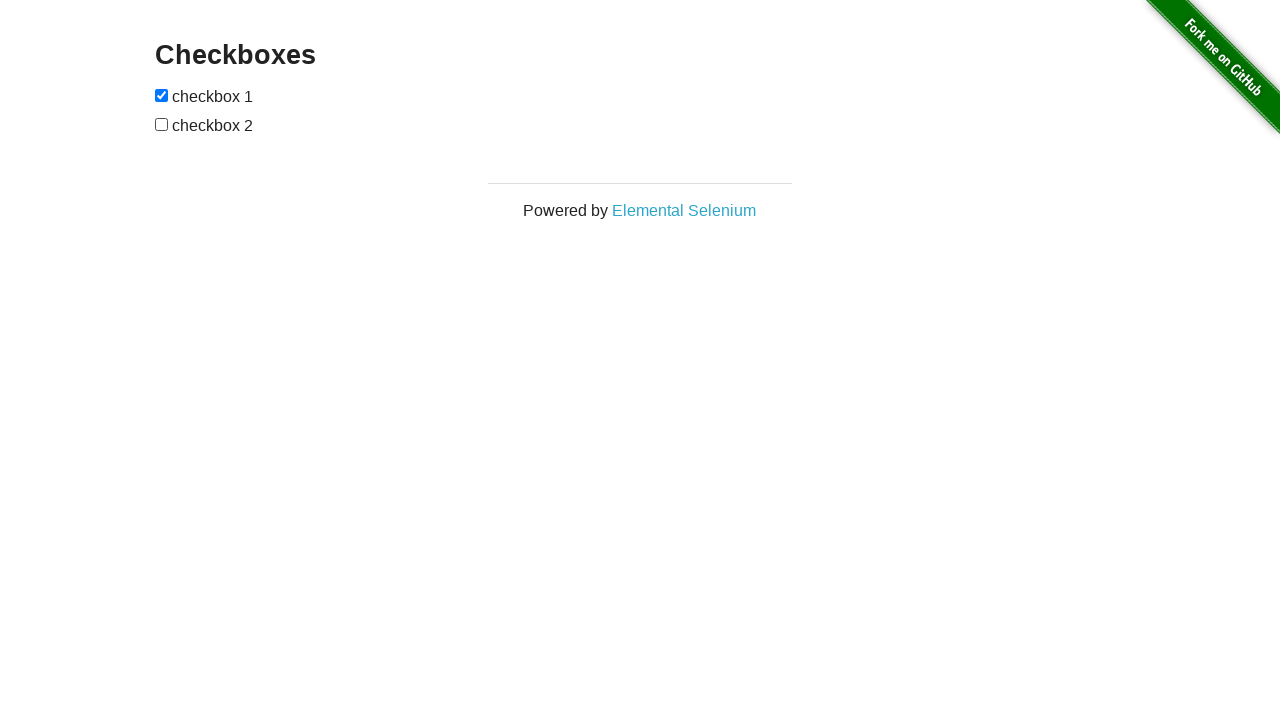

Confirmed navigation forward back to checkboxes page
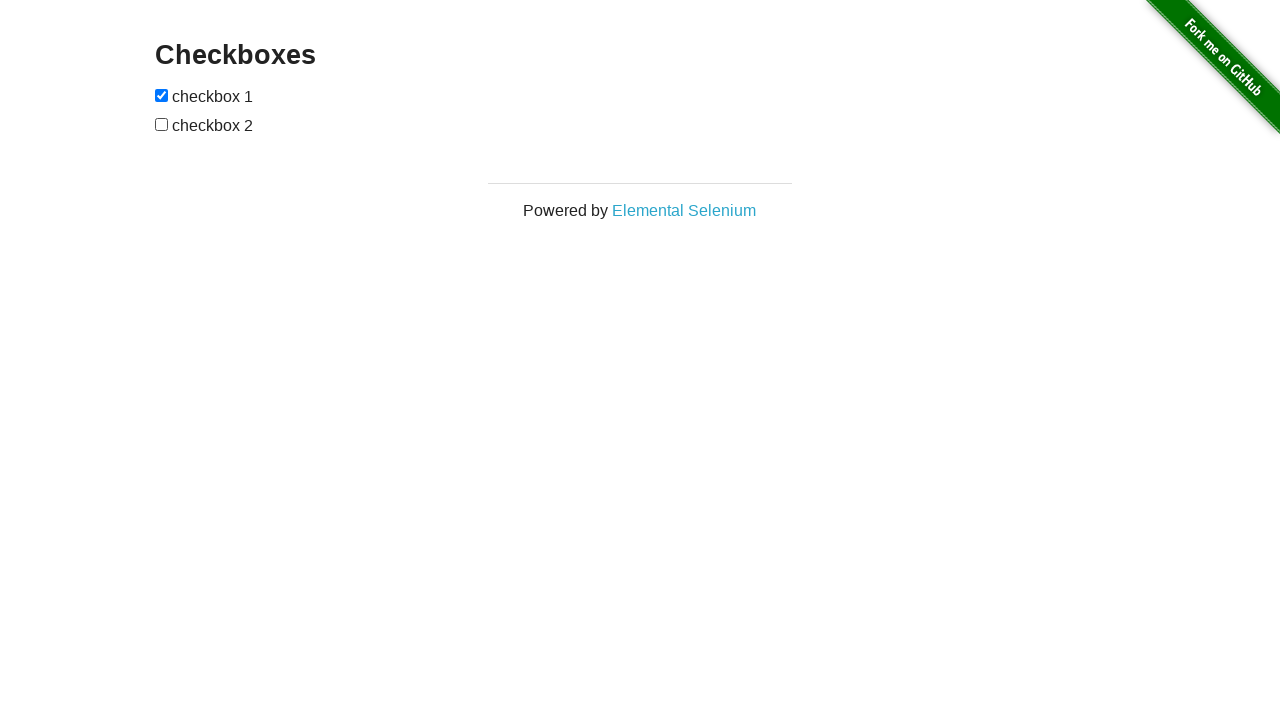

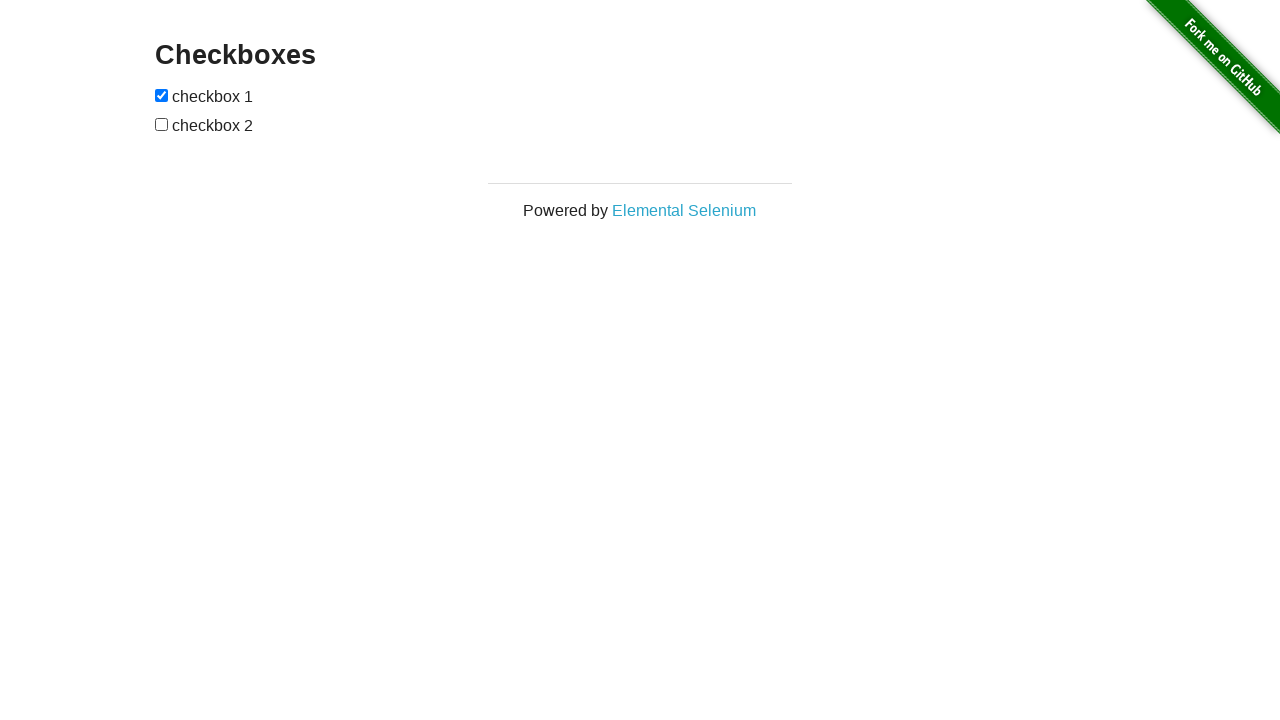